Tests that new todo items are appended to the bottom of the list by creating 3 items

Starting URL: https://demo.playwright.dev/todomvc

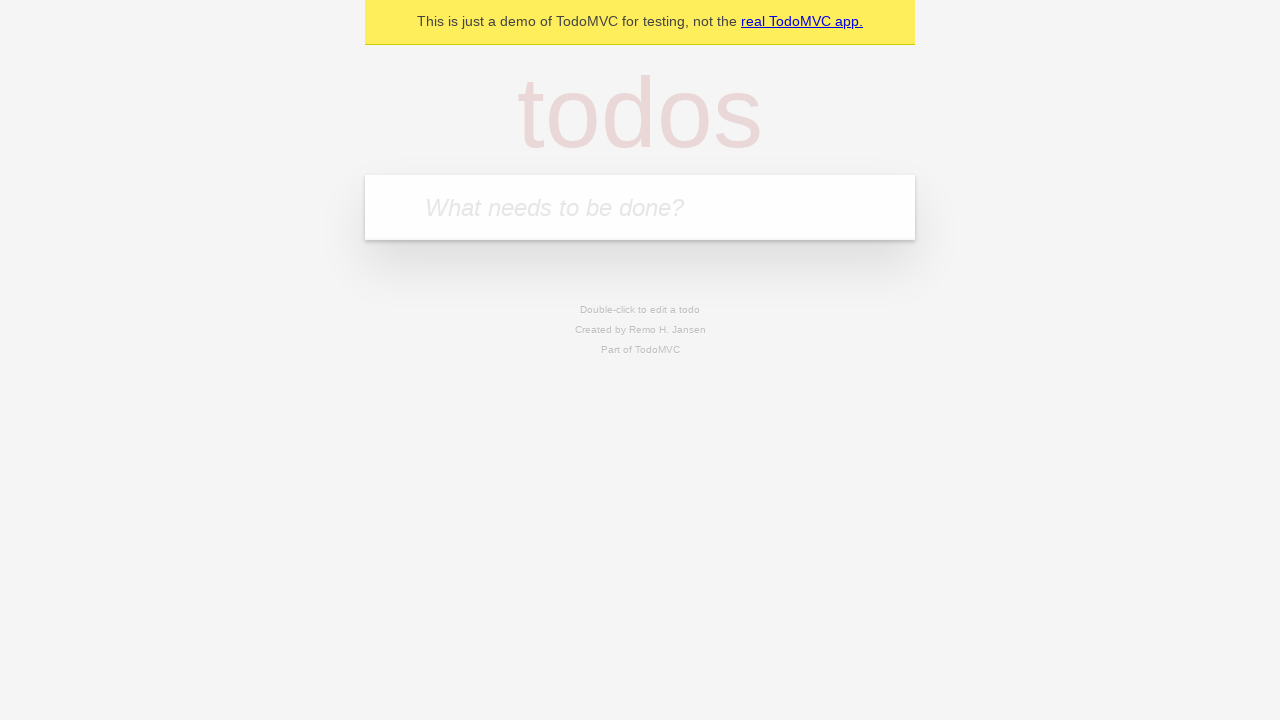

Located the 'What needs to be done?' input field
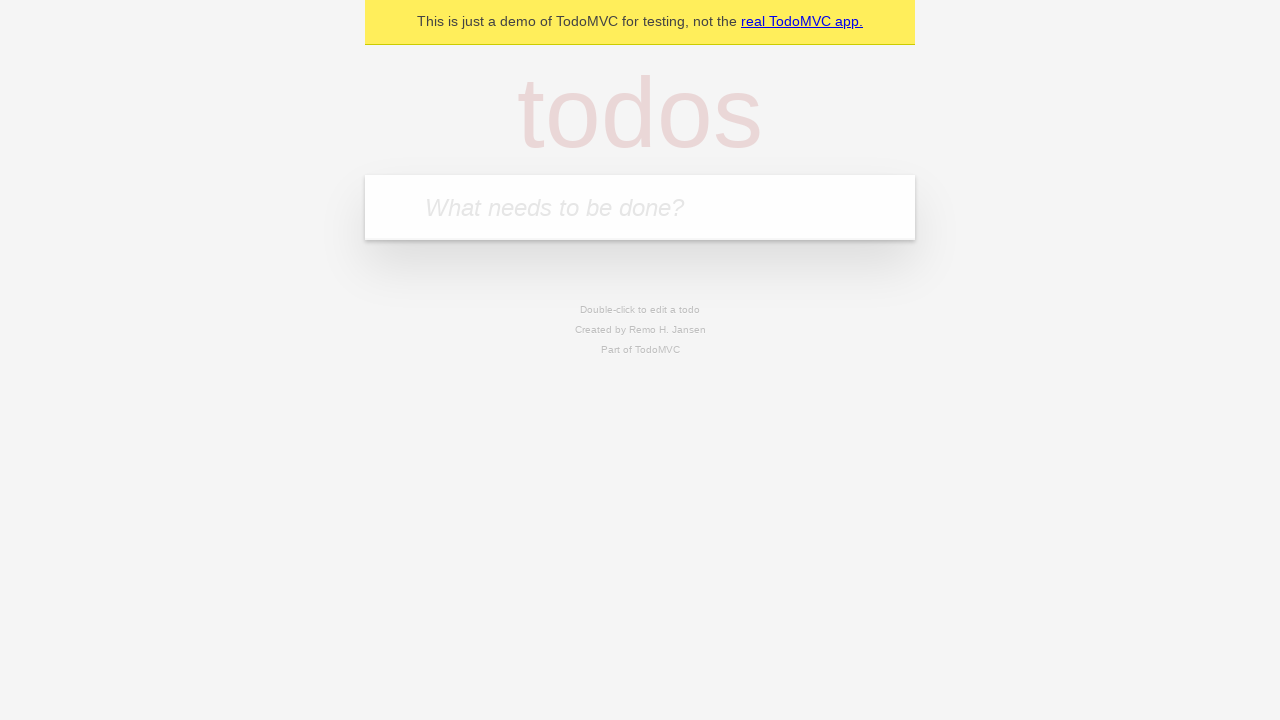

Filled first todo item: 'buy some cheese' on internal:attr=[placeholder="What needs to be done?"i]
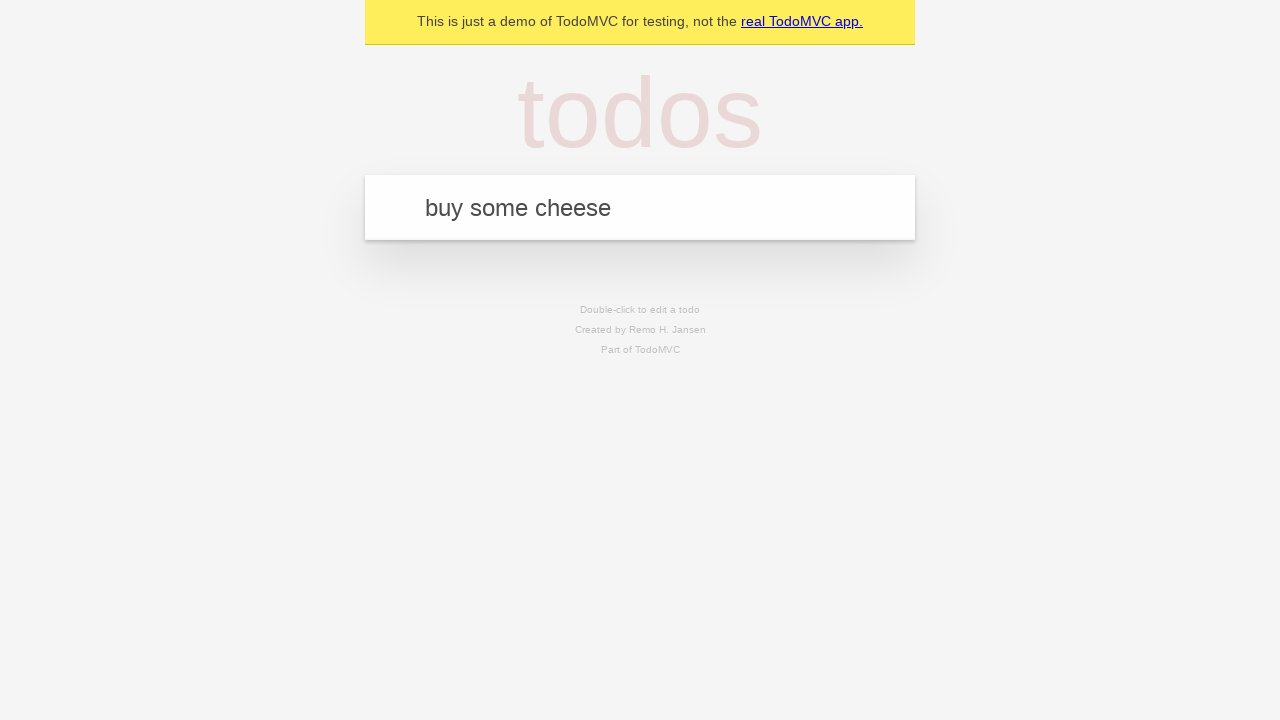

Pressed Enter to create first todo item on internal:attr=[placeholder="What needs to be done?"i]
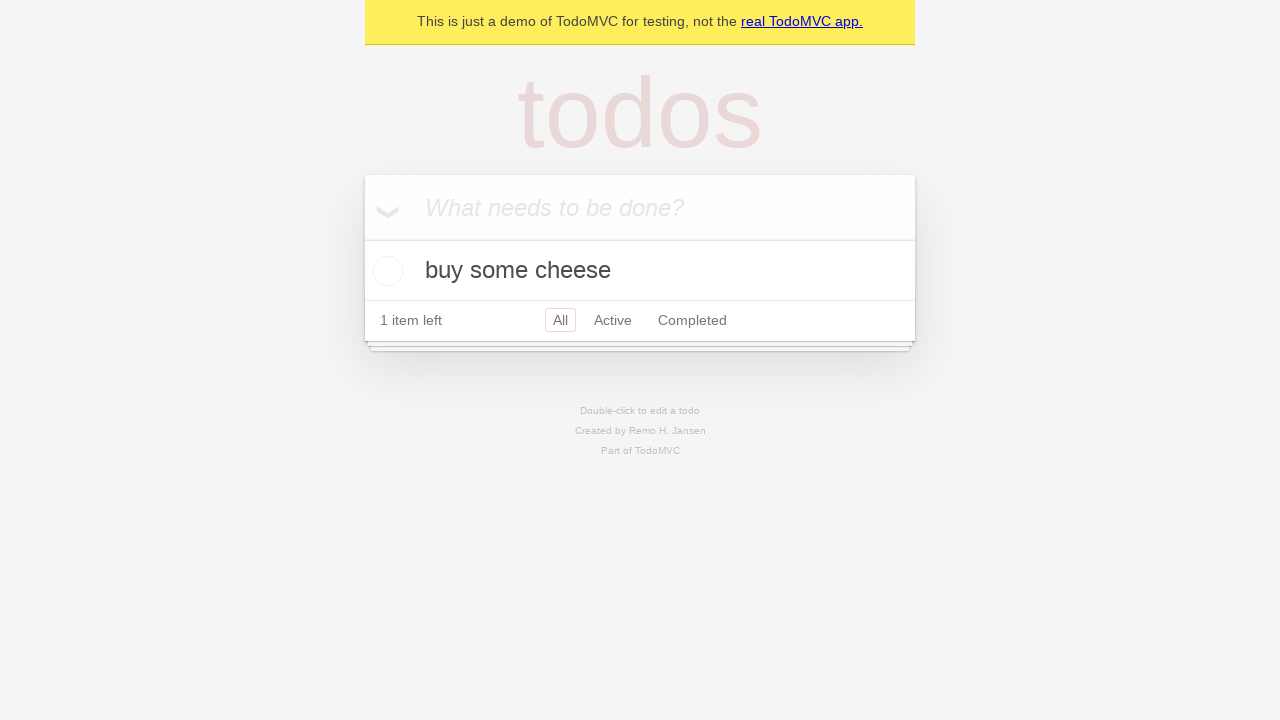

Filled second todo item: 'feed the cat' on internal:attr=[placeholder="What needs to be done?"i]
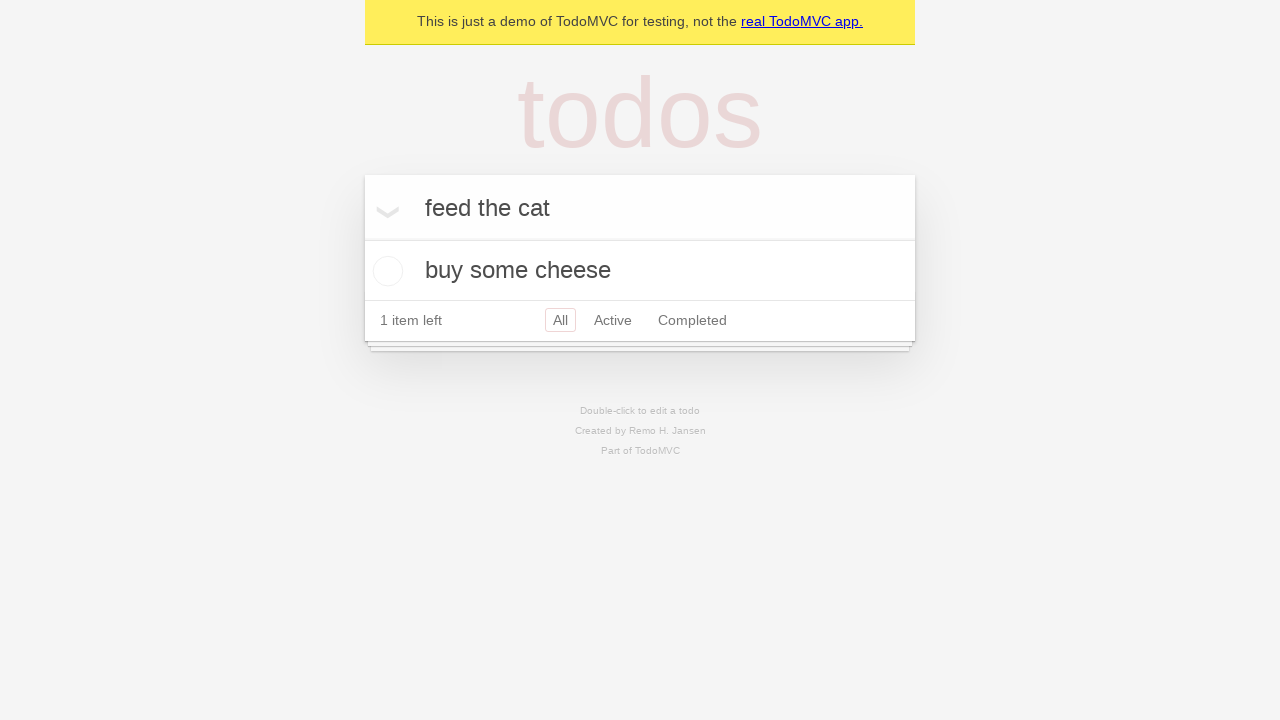

Pressed Enter to create second todo item on internal:attr=[placeholder="What needs to be done?"i]
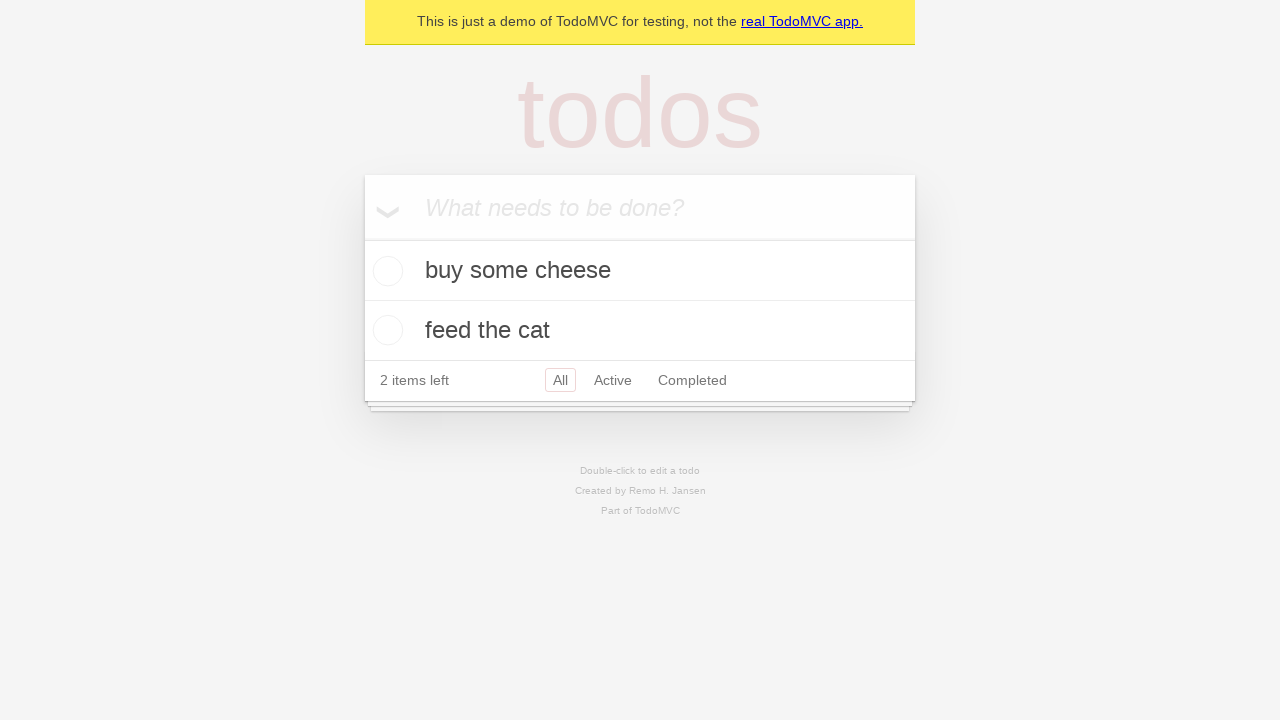

Filled third todo item: 'book a doctors appointment' on internal:attr=[placeholder="What needs to be done?"i]
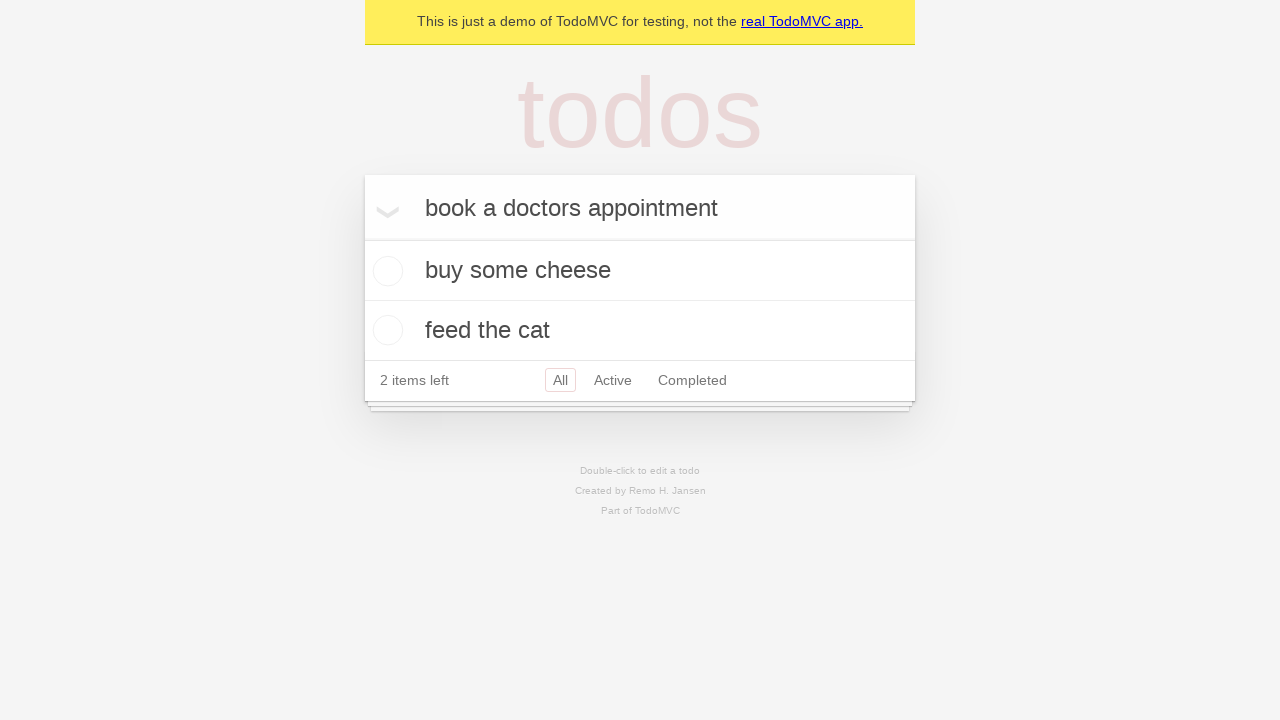

Pressed Enter to create third todo item on internal:attr=[placeholder="What needs to be done?"i]
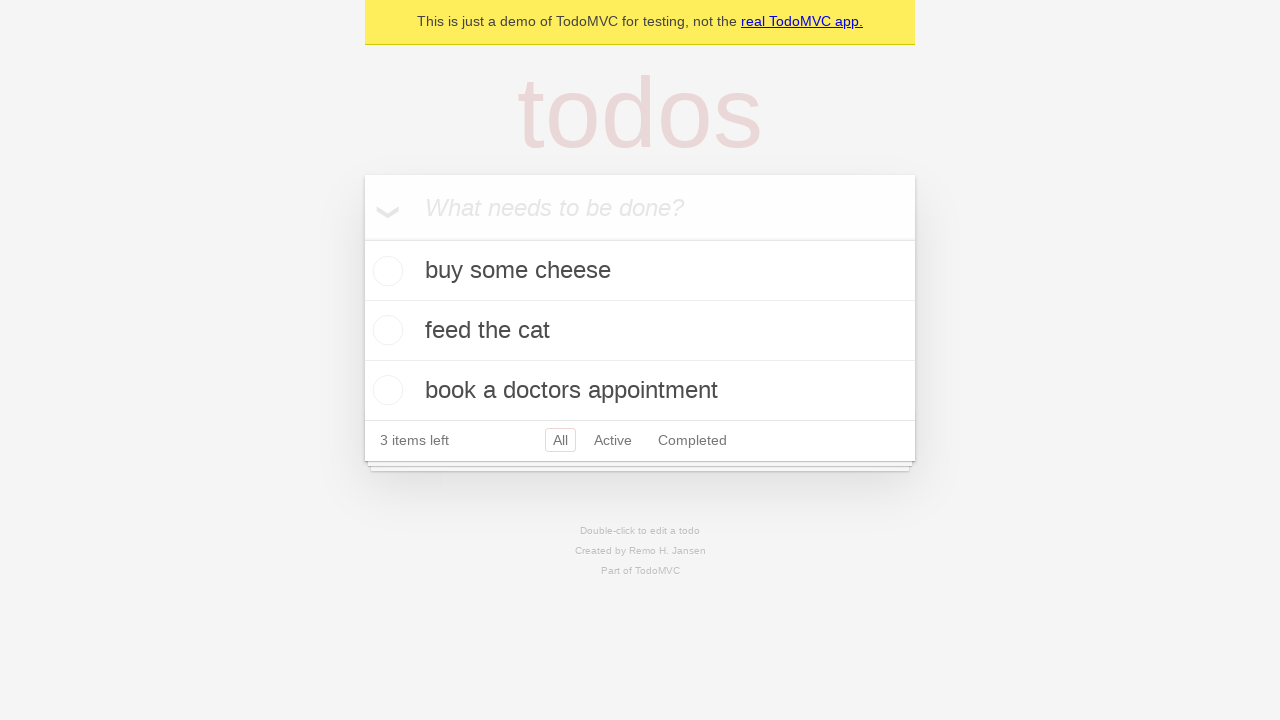

Verified that '3 items left' counter is displayed
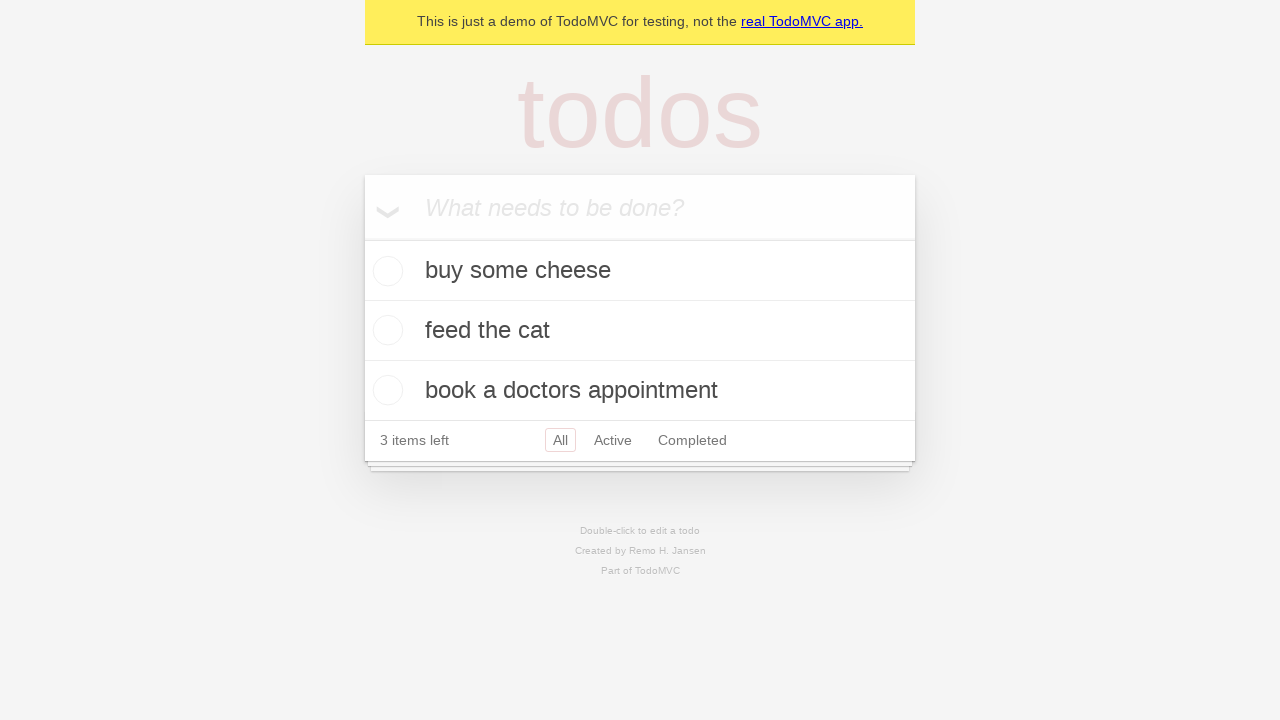

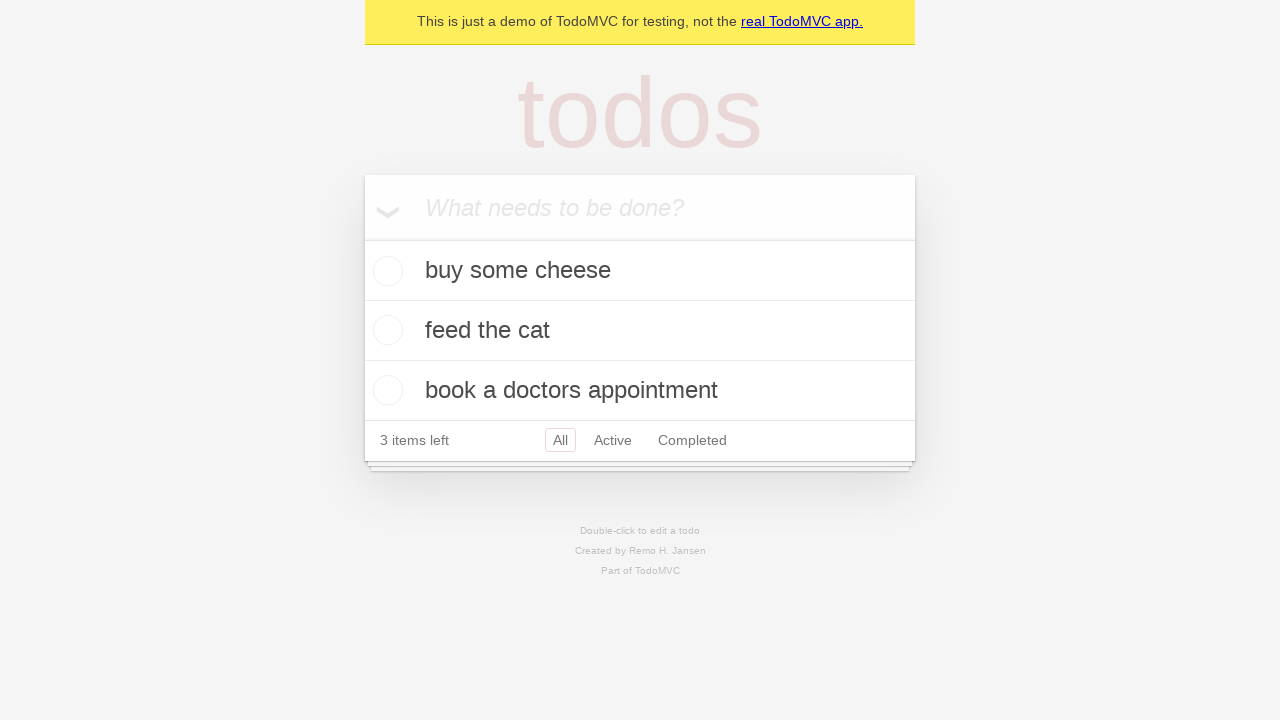